Tests a registration form by filling in required fields (first name, last name, email) and verifying successful registration message

Starting URL: http://suninjuly.github.io/registration1.html

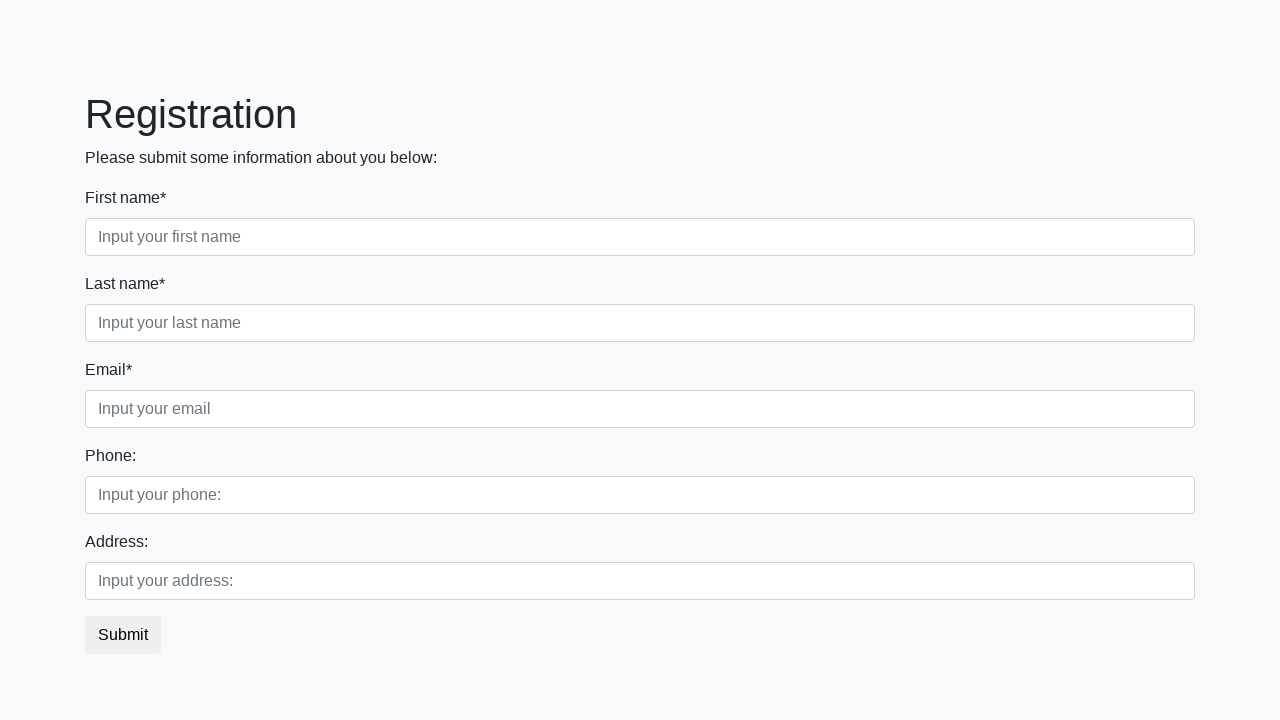

Navigated to registration form page
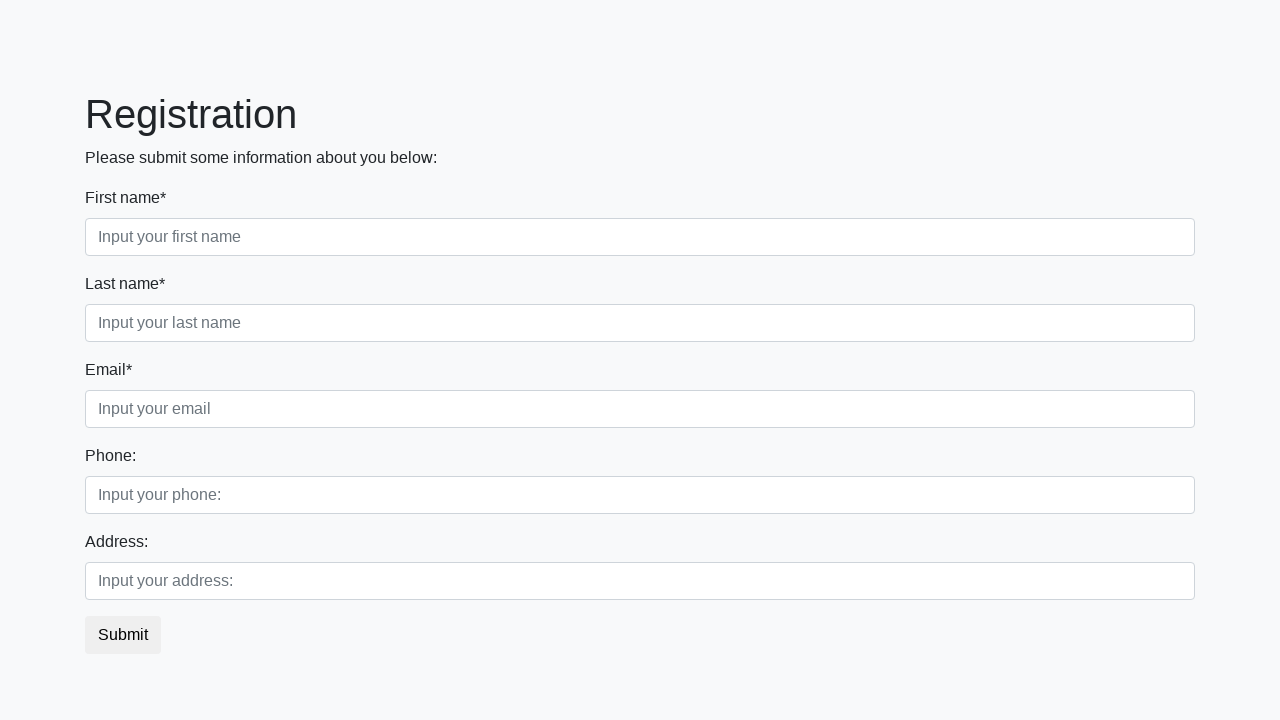

Filled first name field with 'Ivan' on .first_block .first
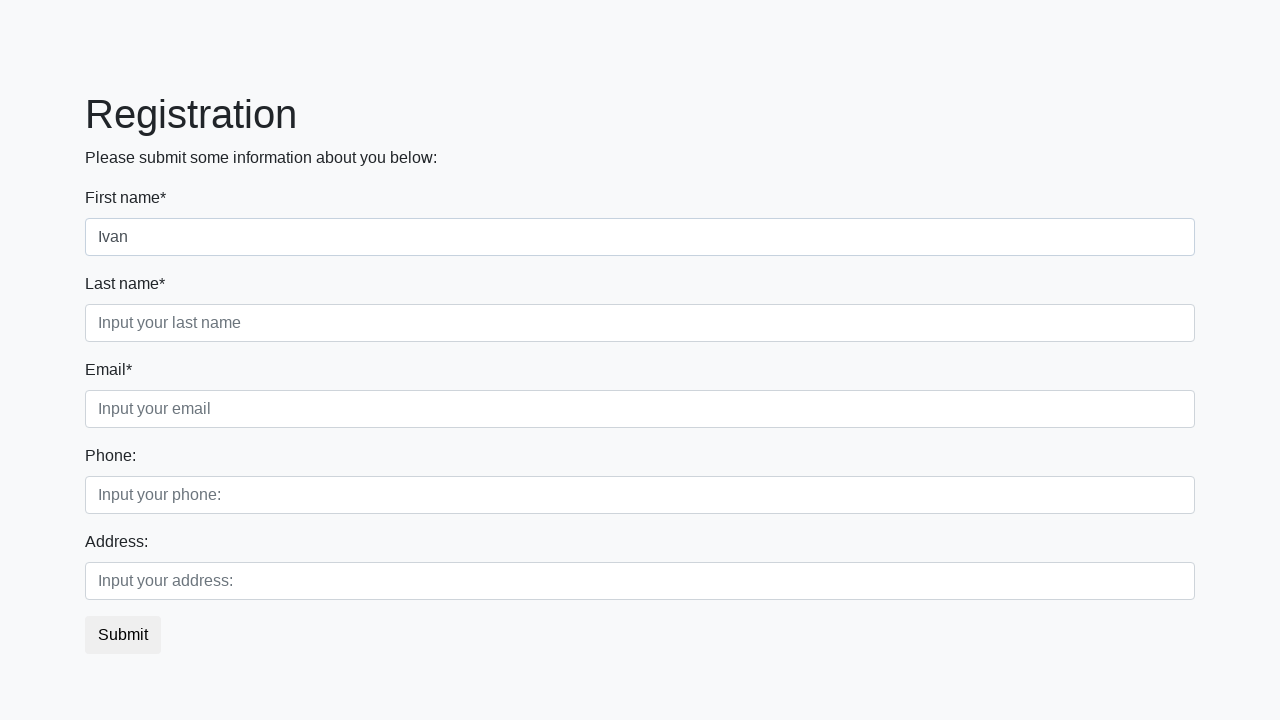

Filled last name field with 'Petrov' on .first_block .second
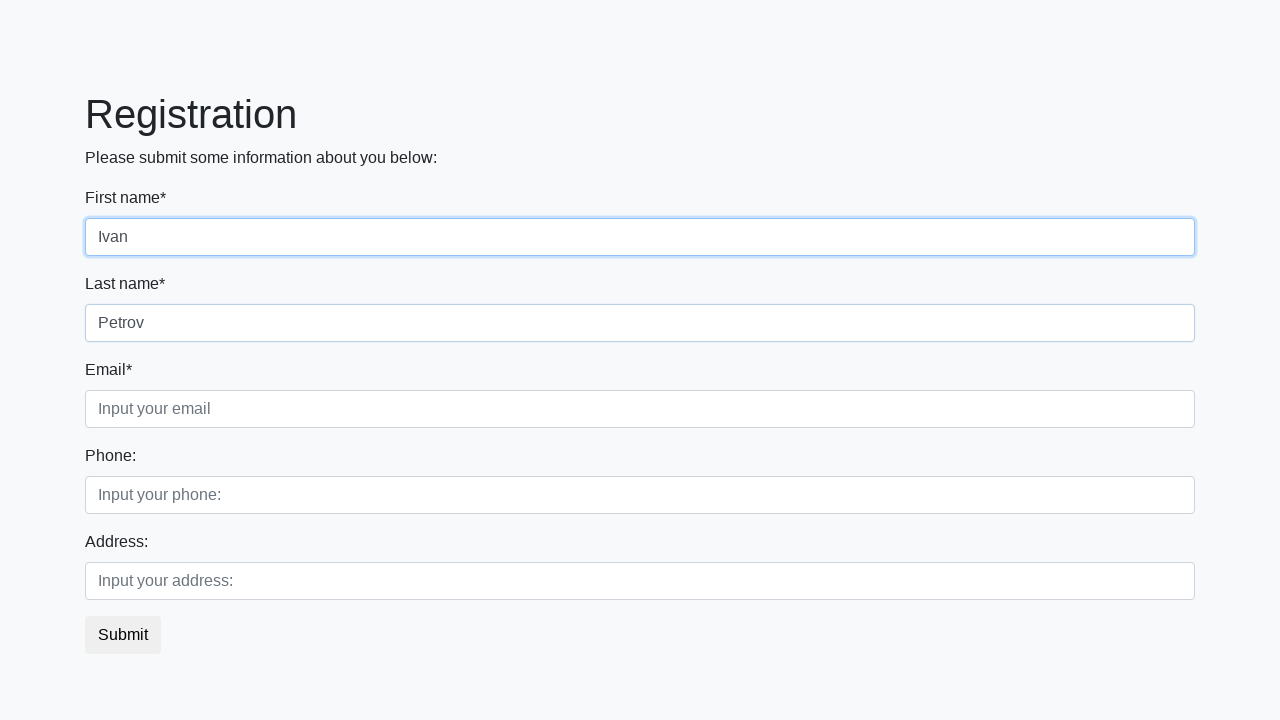

Filled email field with 'simpl@gmail.com' on .first_block .third
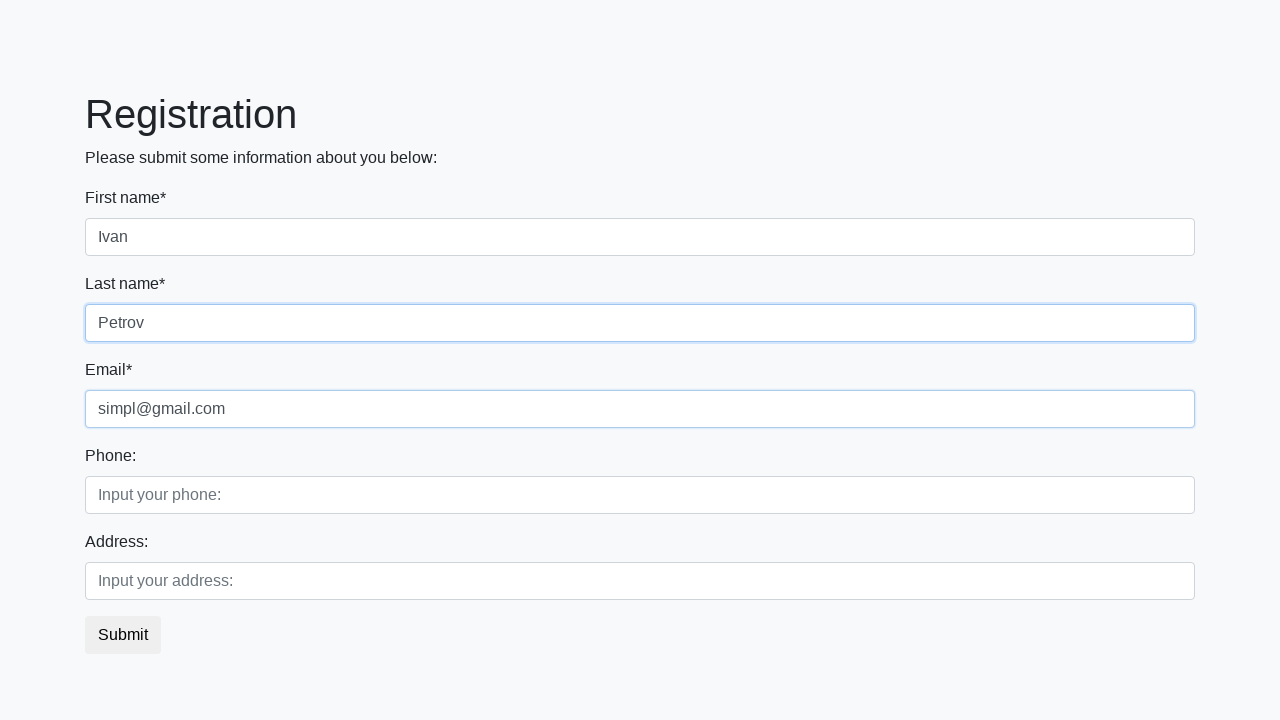

Clicked submit button to register at (123, 635) on button.btn
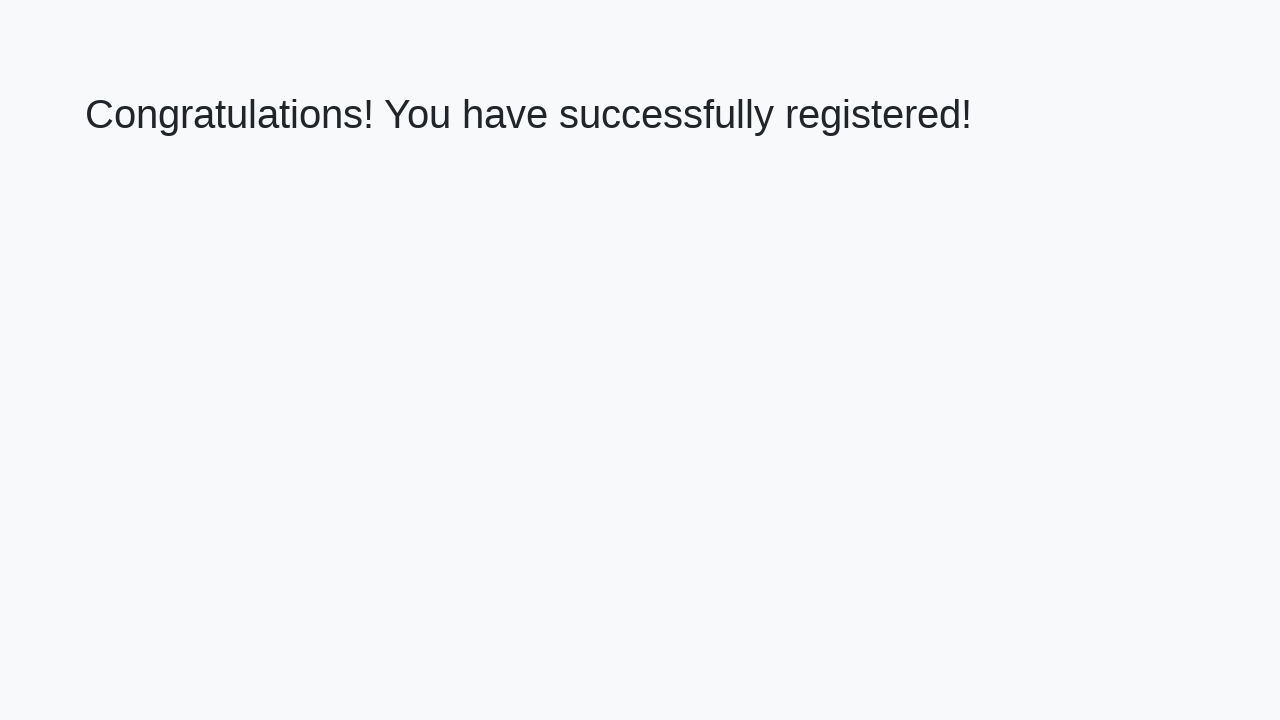

Success message header loaded
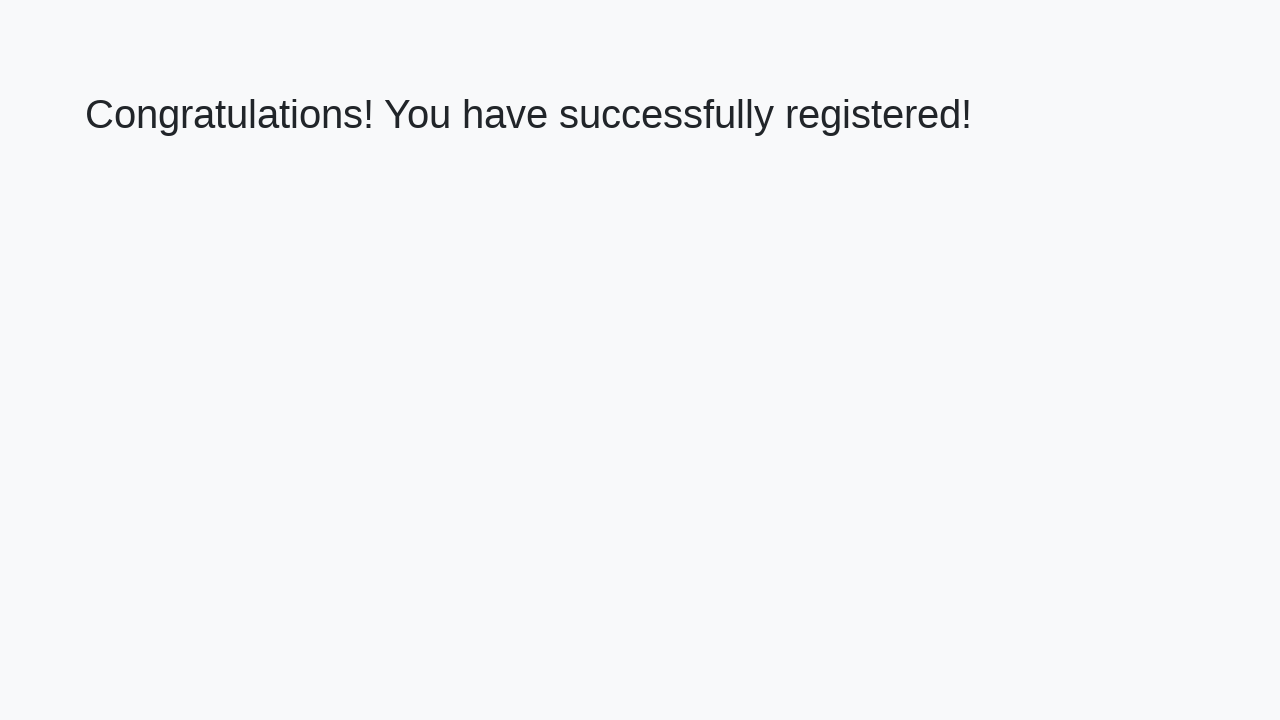

Retrieved success message: 'Congratulations! You have successfully registered!'
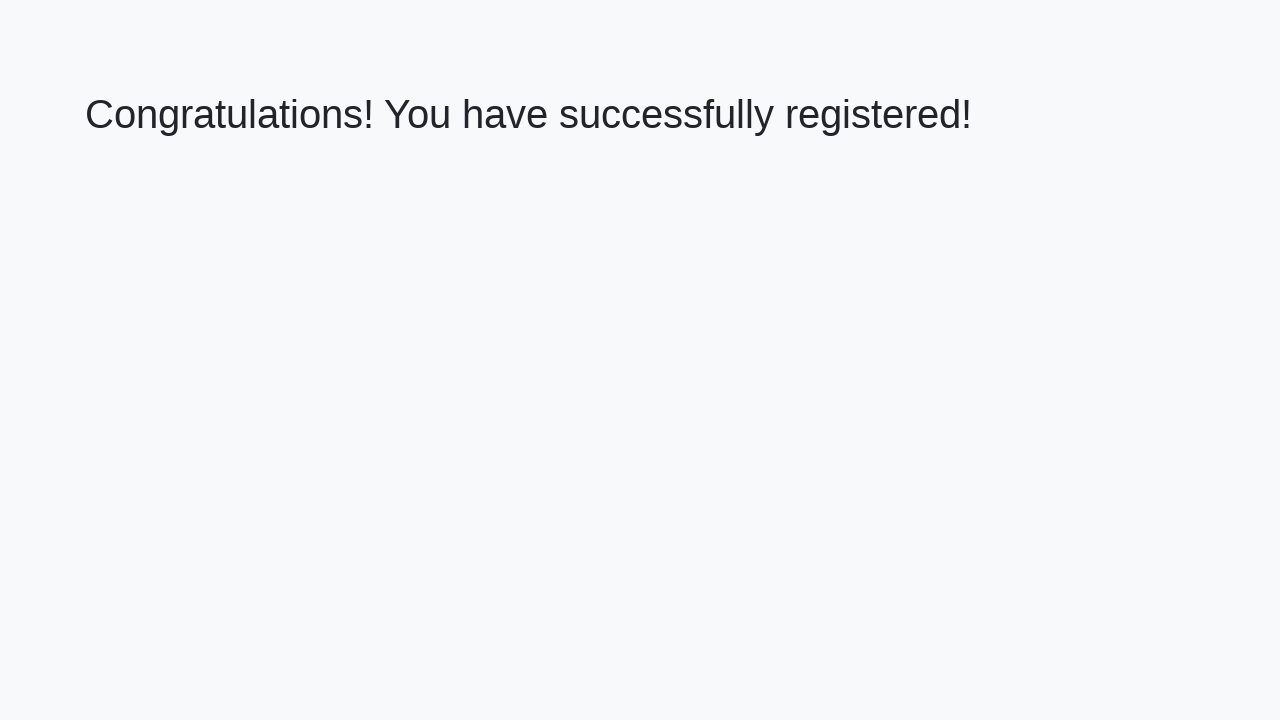

Verified successful registration message
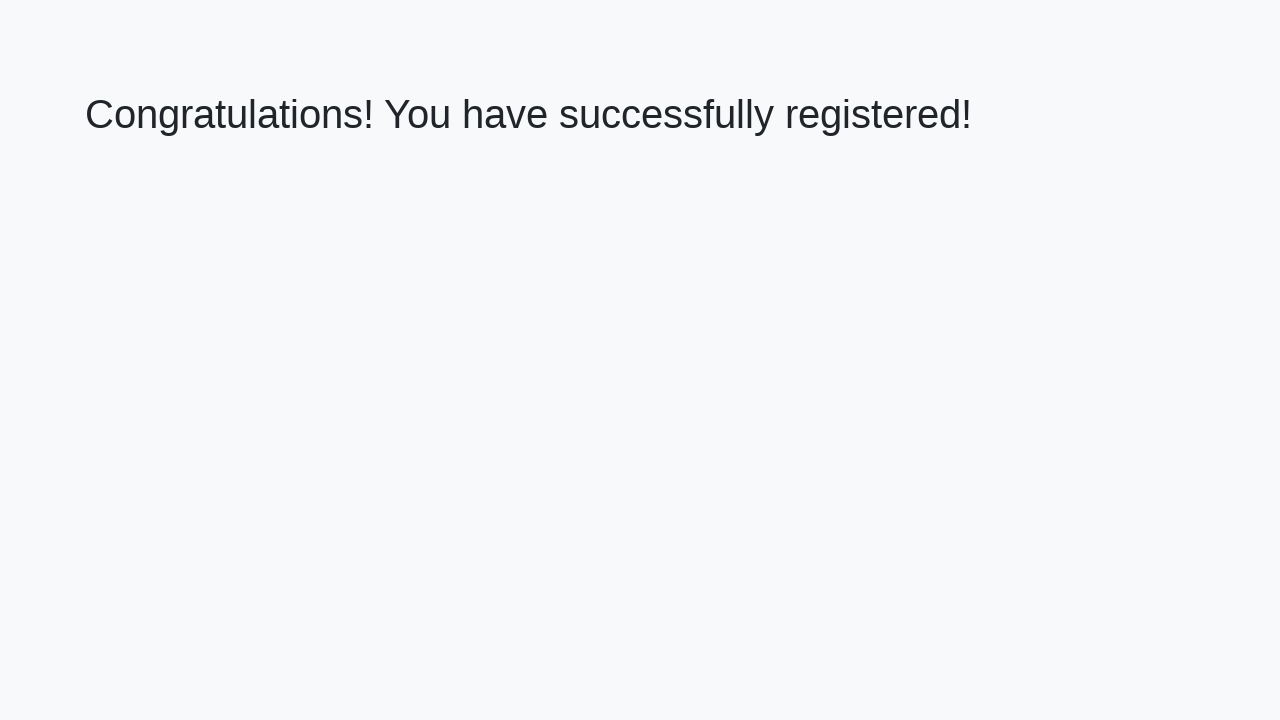

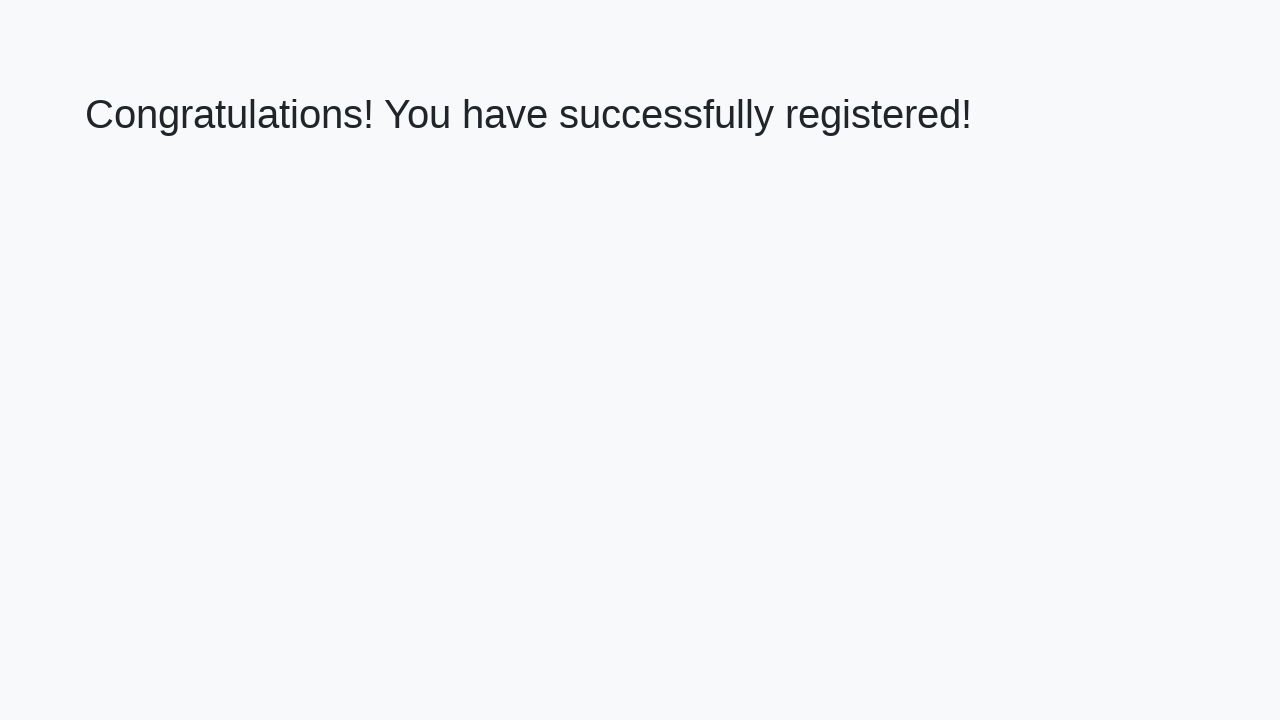